Tests the login form validation by clicking the login button without entering credentials and verifying that a warning message is displayed.

Starting URL: https://login1.nextbasecrm.com/?login=yes

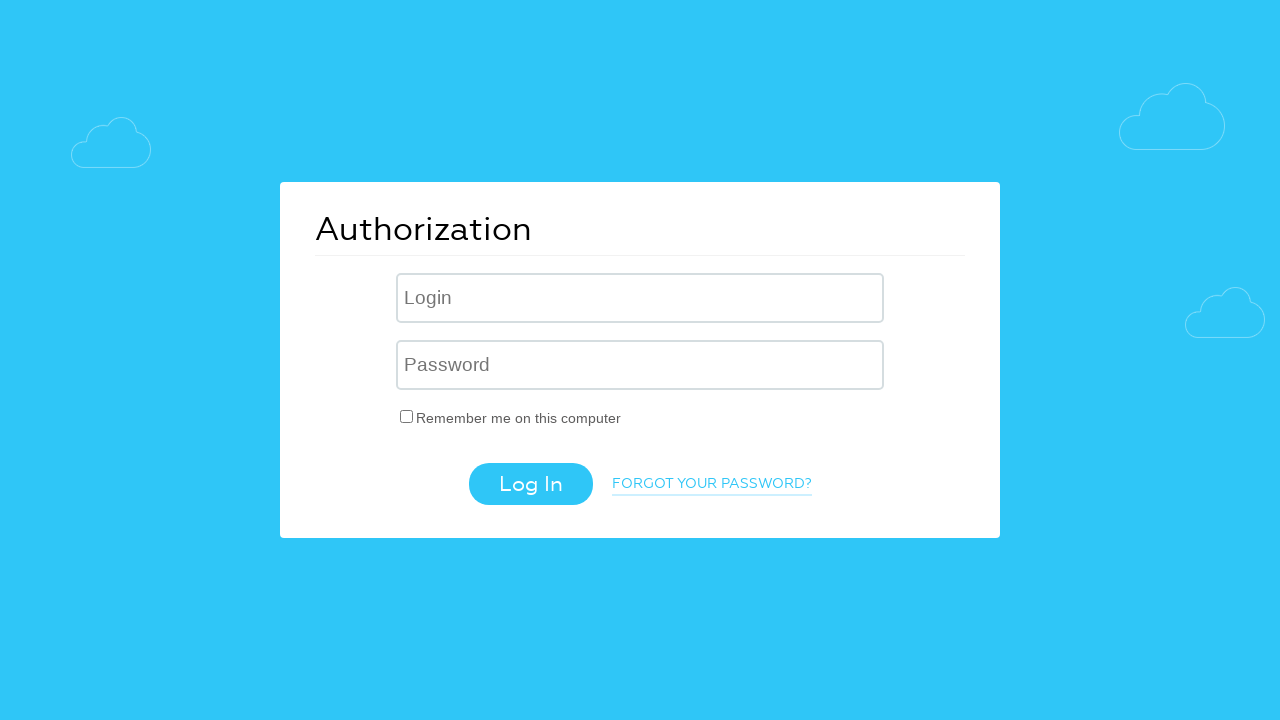

Clicked login button without entering credentials to trigger validation at (530, 484) on .login-btn
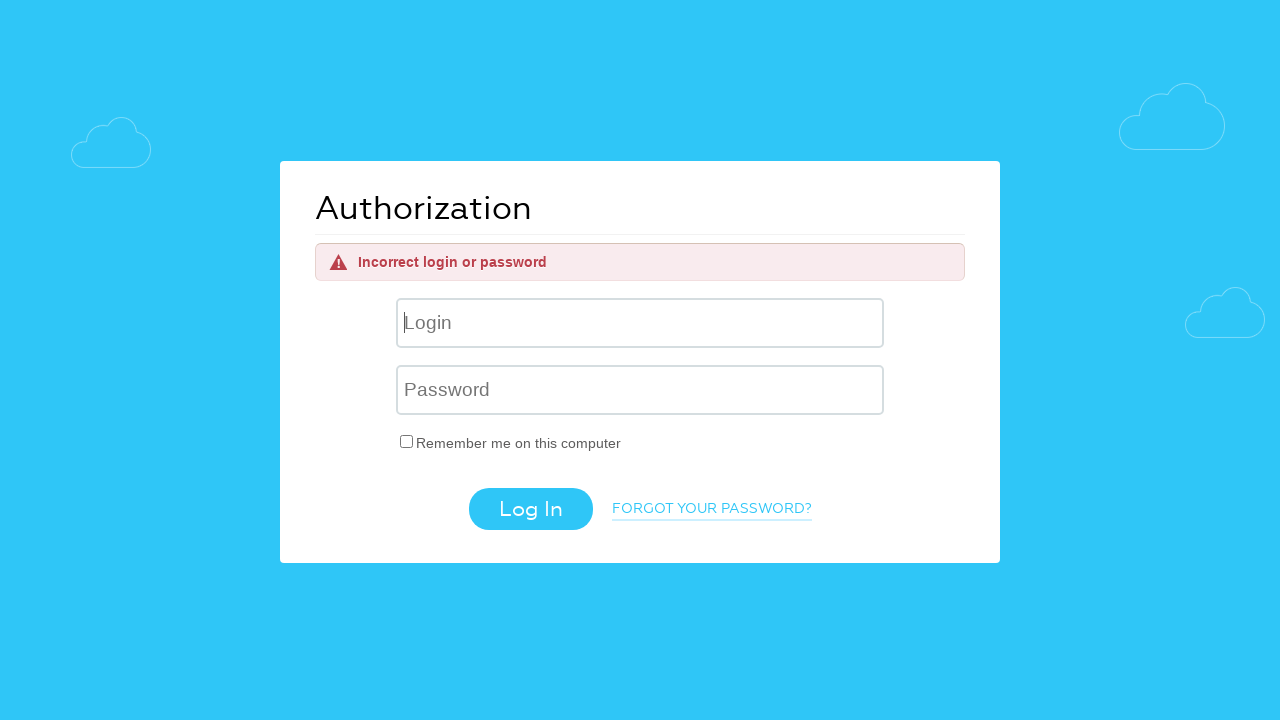

Located warning message element via XPath
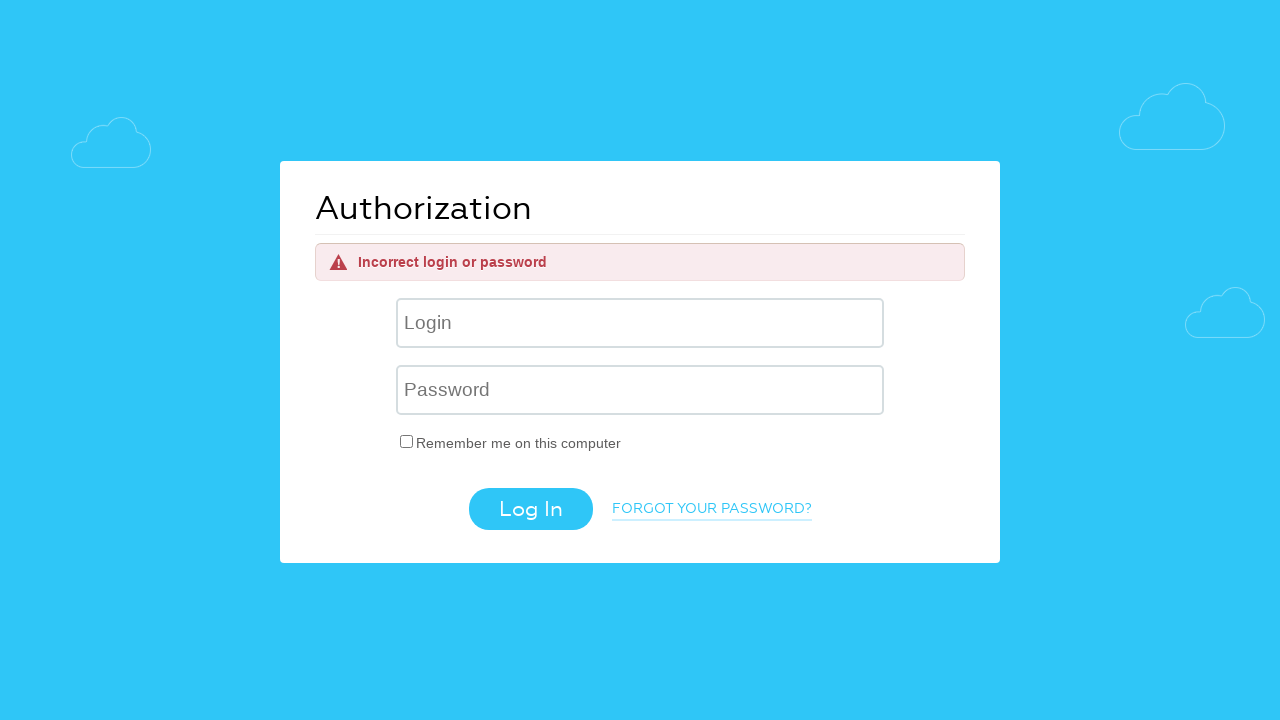

Warning message became visible
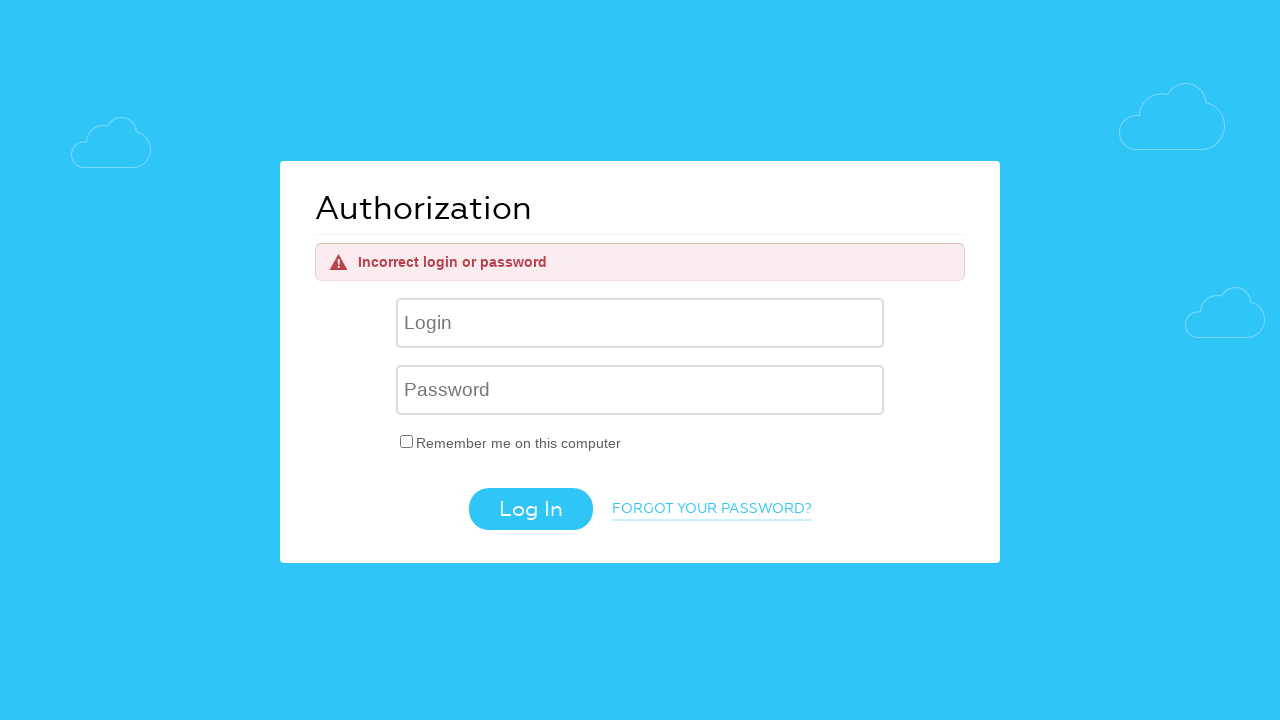

Verified warning message text content: Incorrect login or password
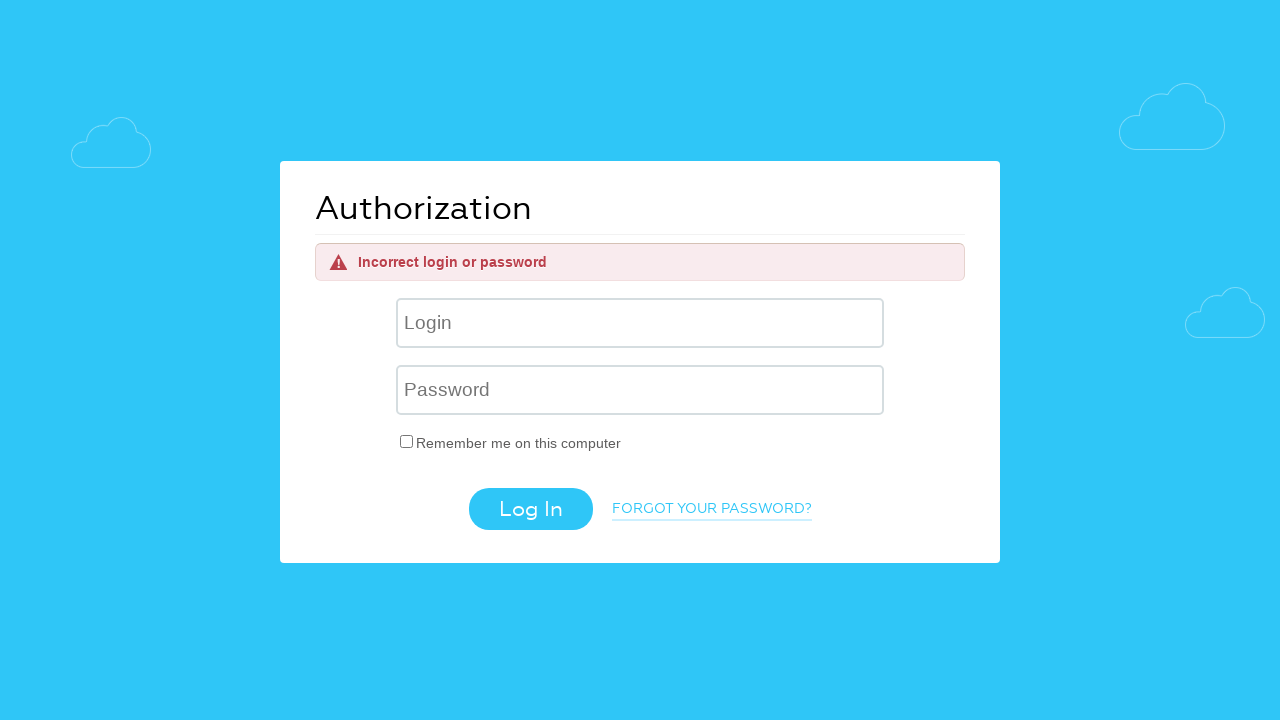

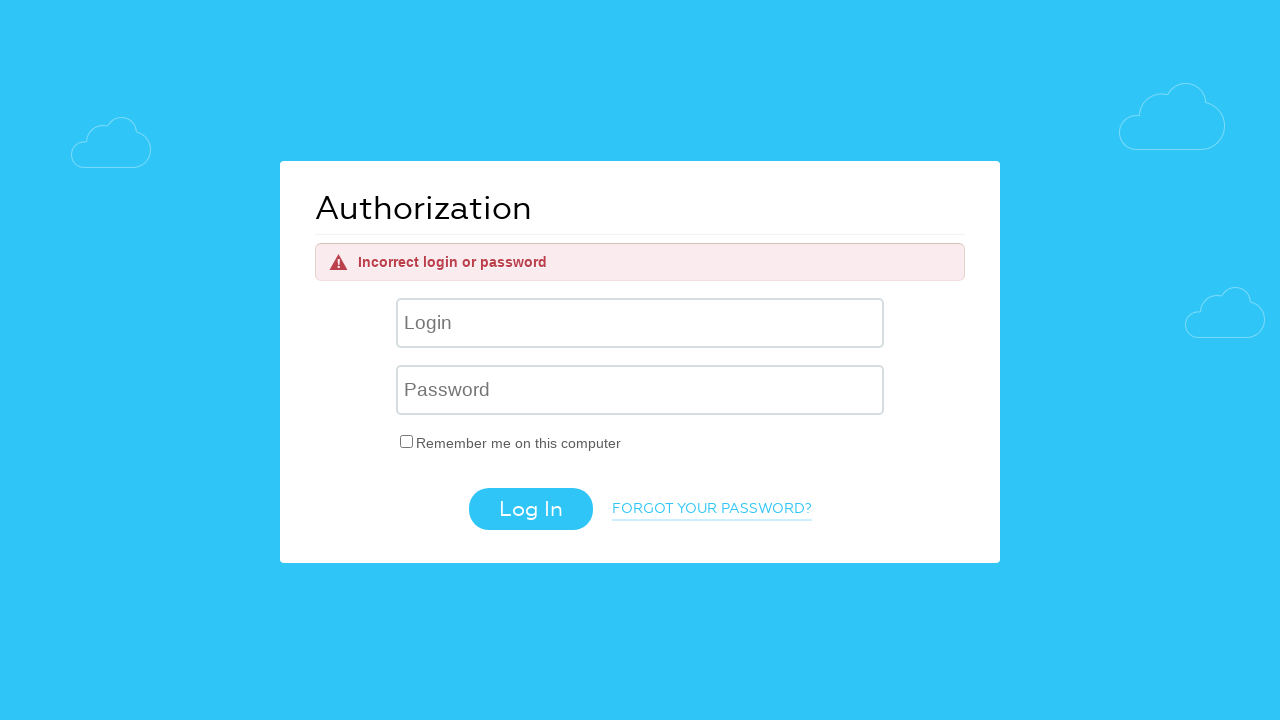